Tests file download functionality by clicking a download link and verifying the file is downloaded

Starting URL: https://the-internet.herokuapp.com/

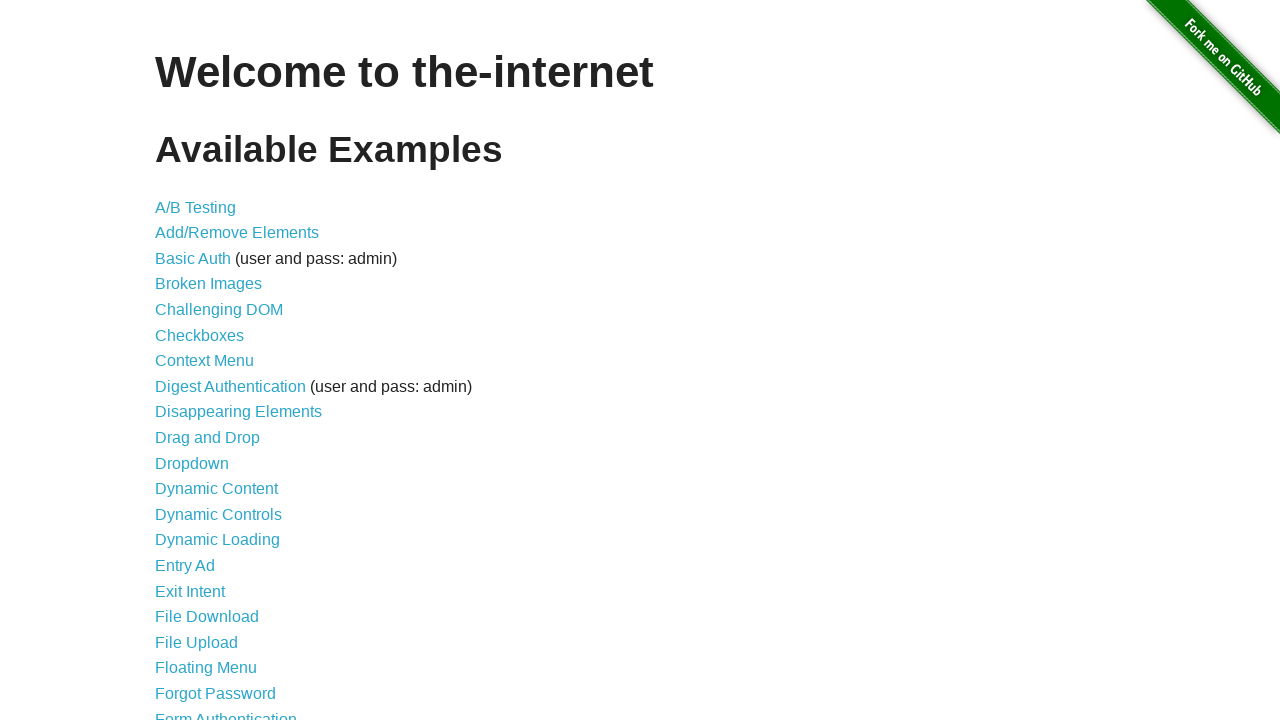

Clicked on File Download link at (207, 617) on text=File Download
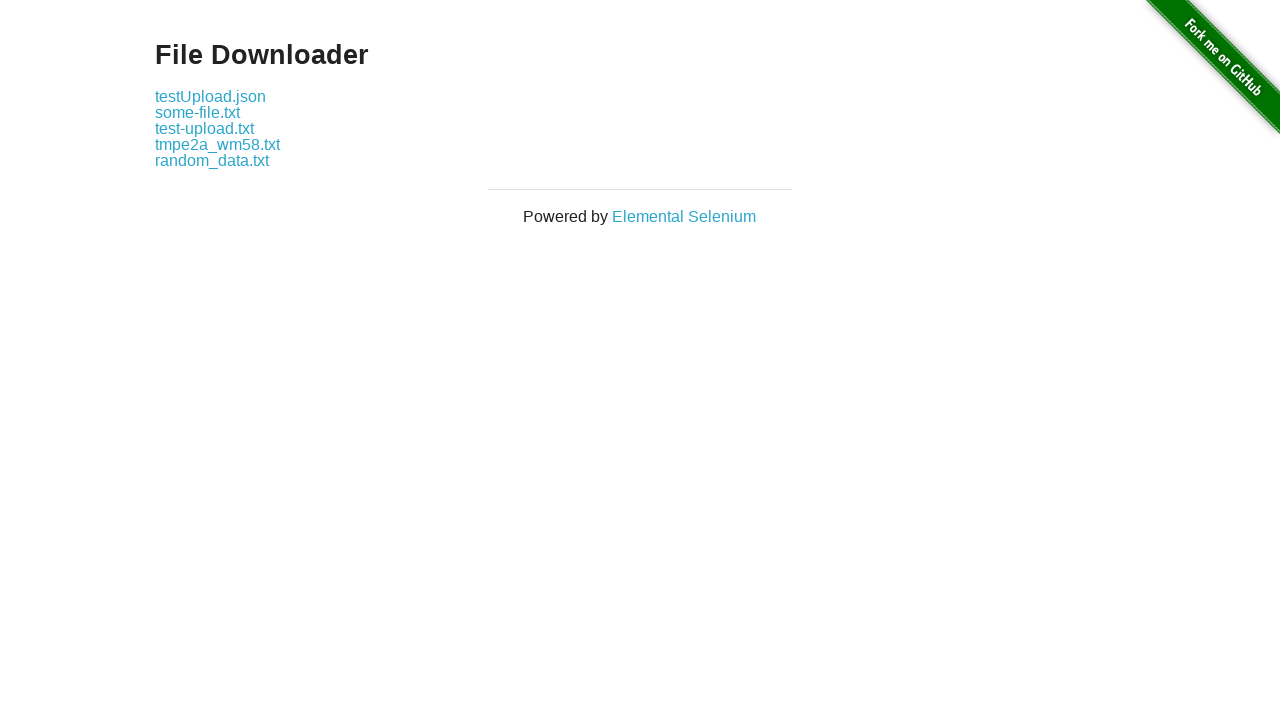

Download links are now visible
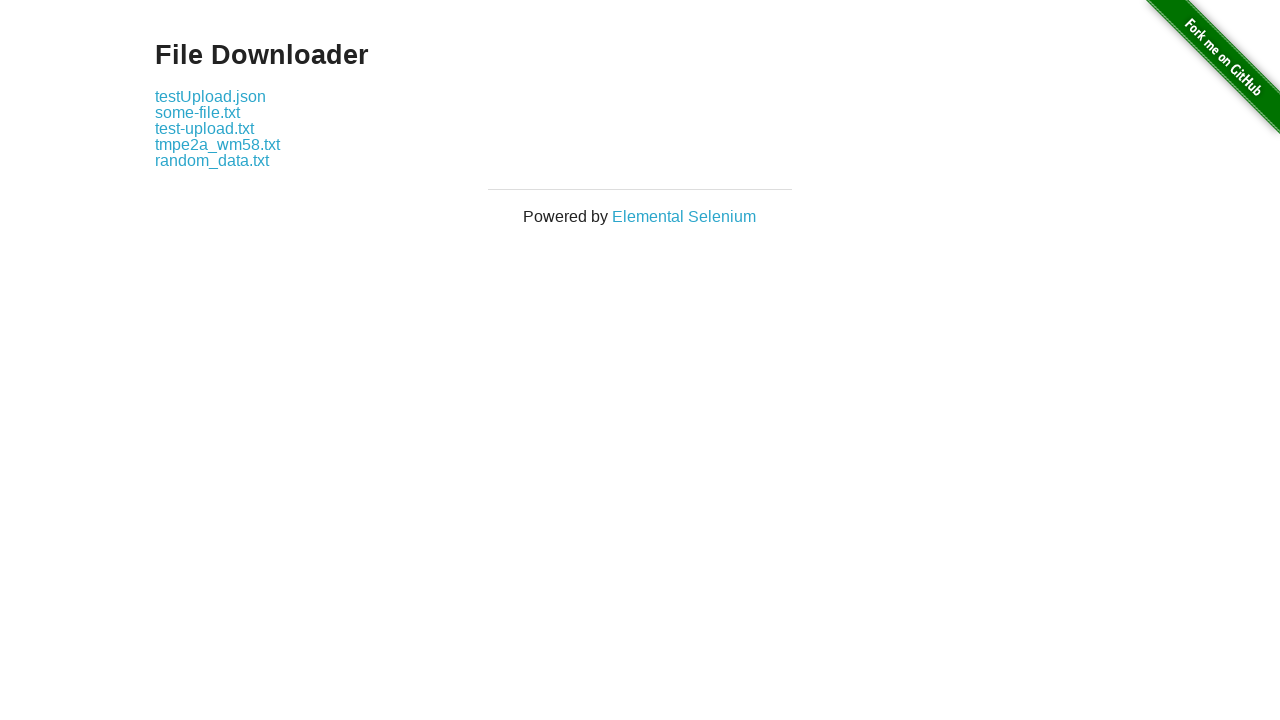

Clicked download link for some-file.txt at (198, 112) on text=some-file.txt
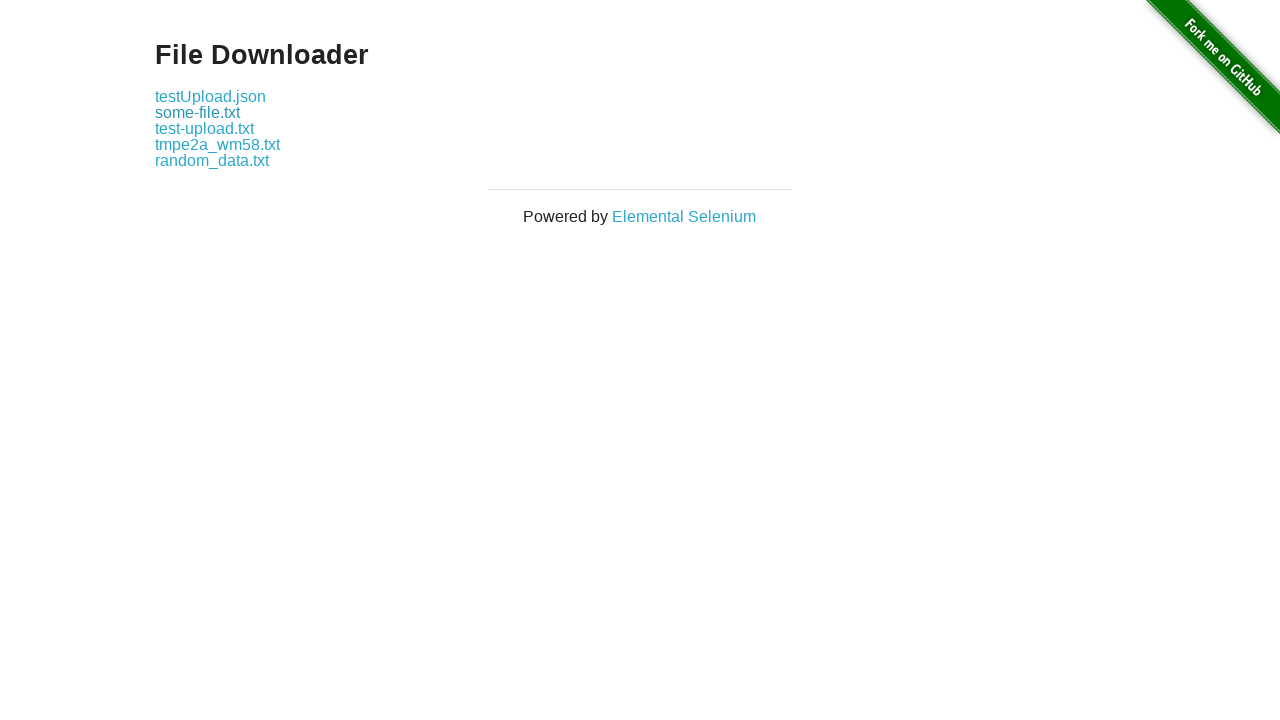

Download initiated and file object obtained
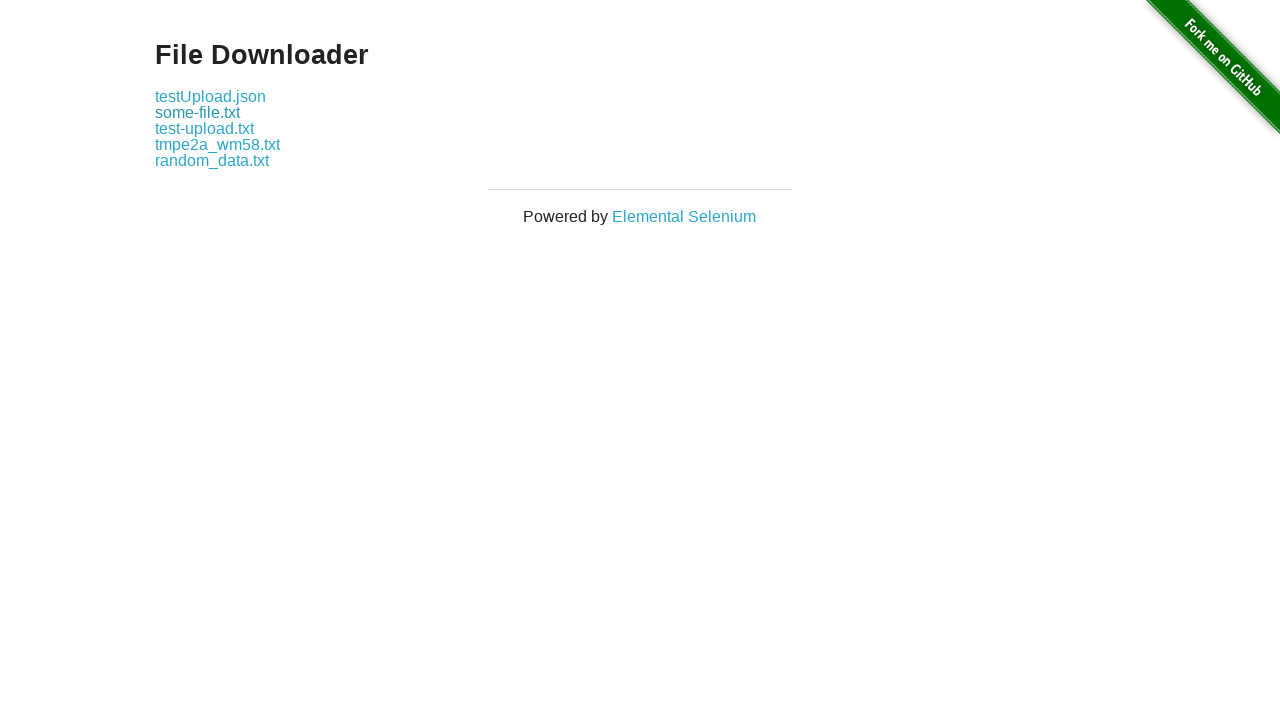

Verified download filename is 'some-file.txt'
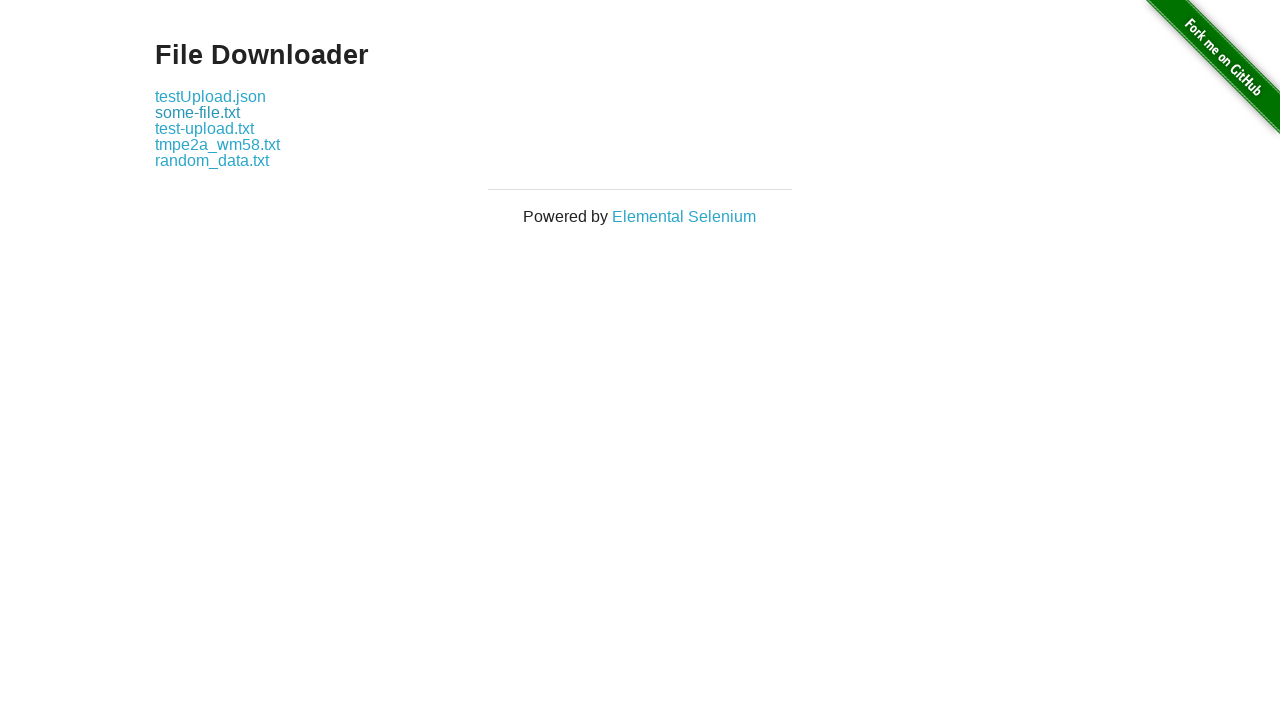

Cancelled download to clean up
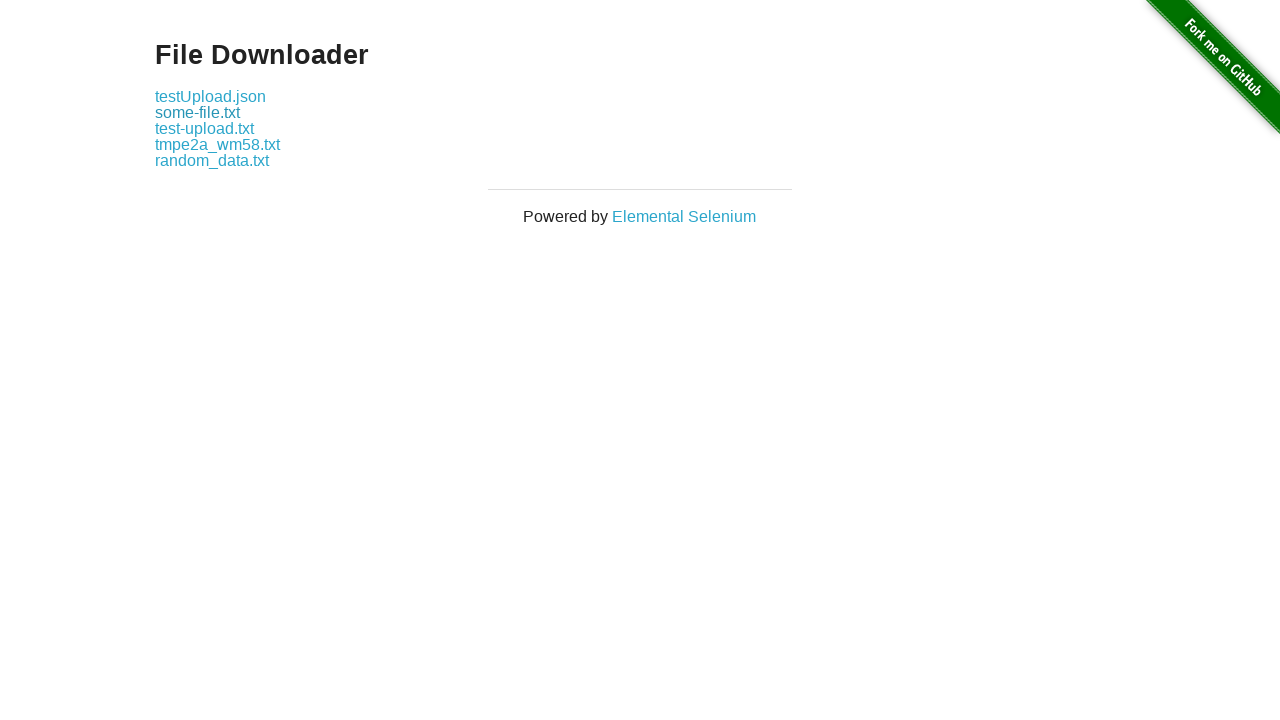

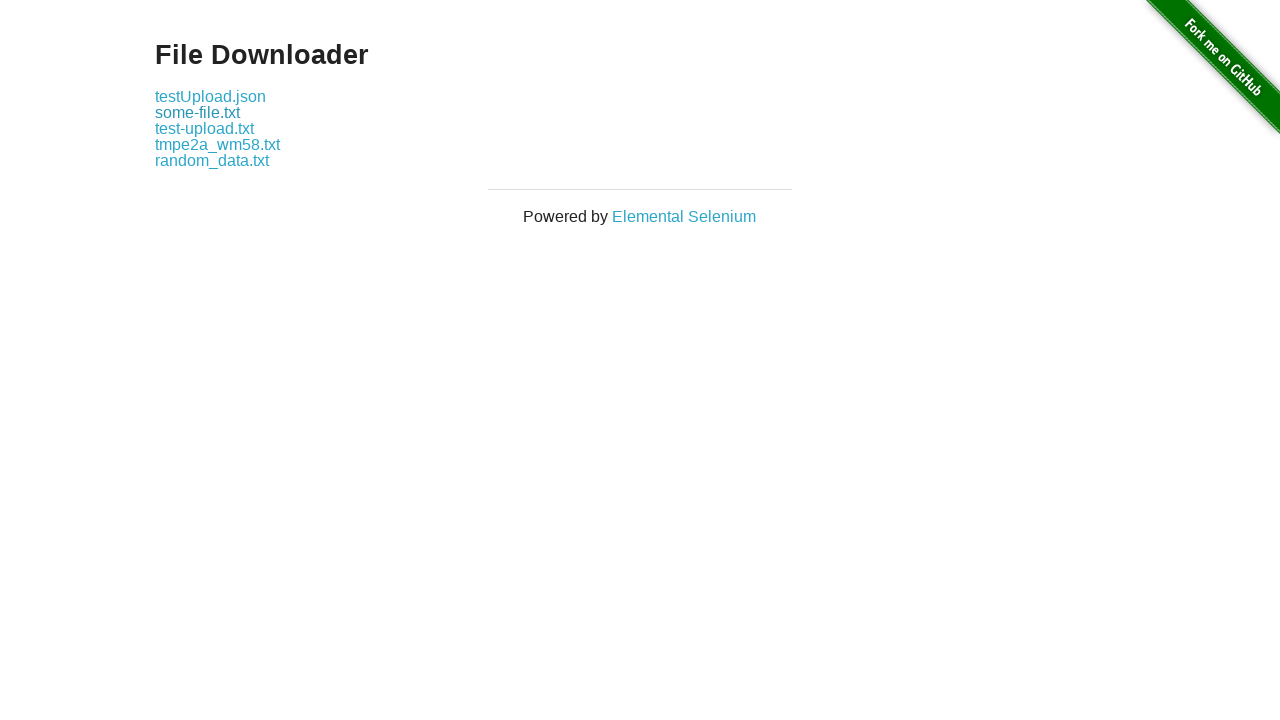